Tests scrolling to the bottom of the abhibus.com page using JavaScript execution to scroll the window to the full document height.

Starting URL: https://www.abhibus.com/

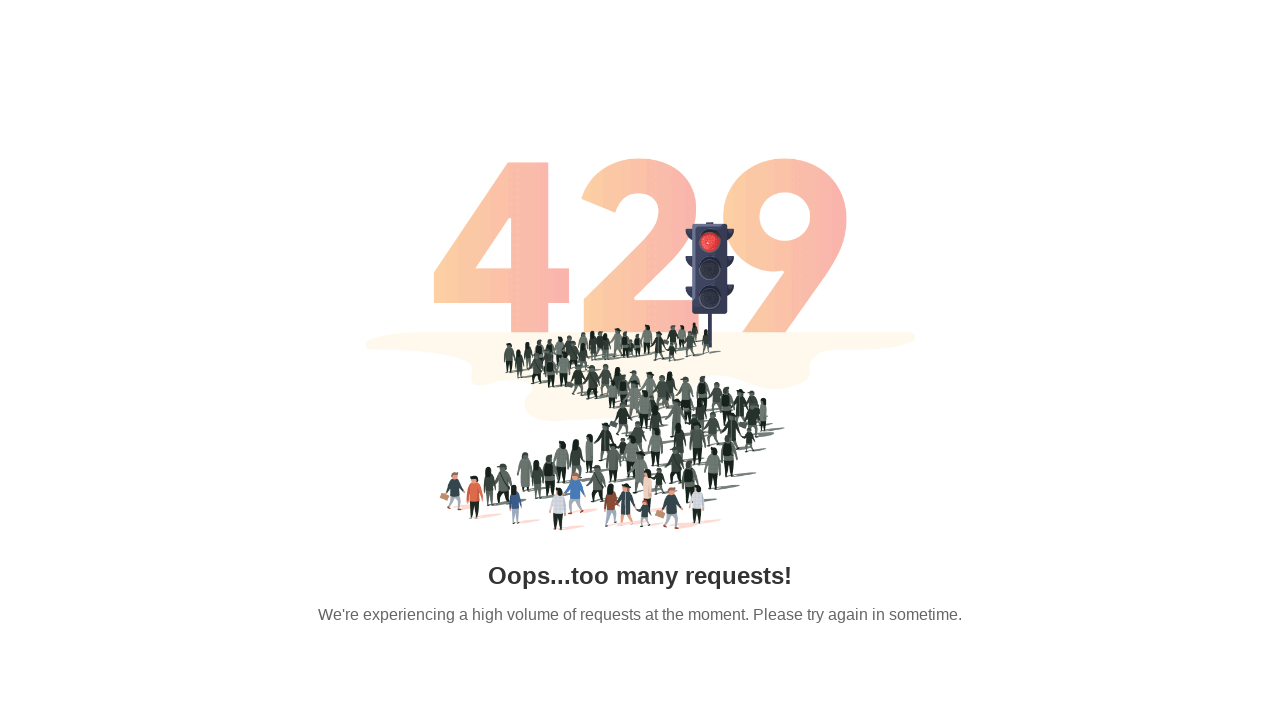

Executed JavaScript to scroll window to document body height
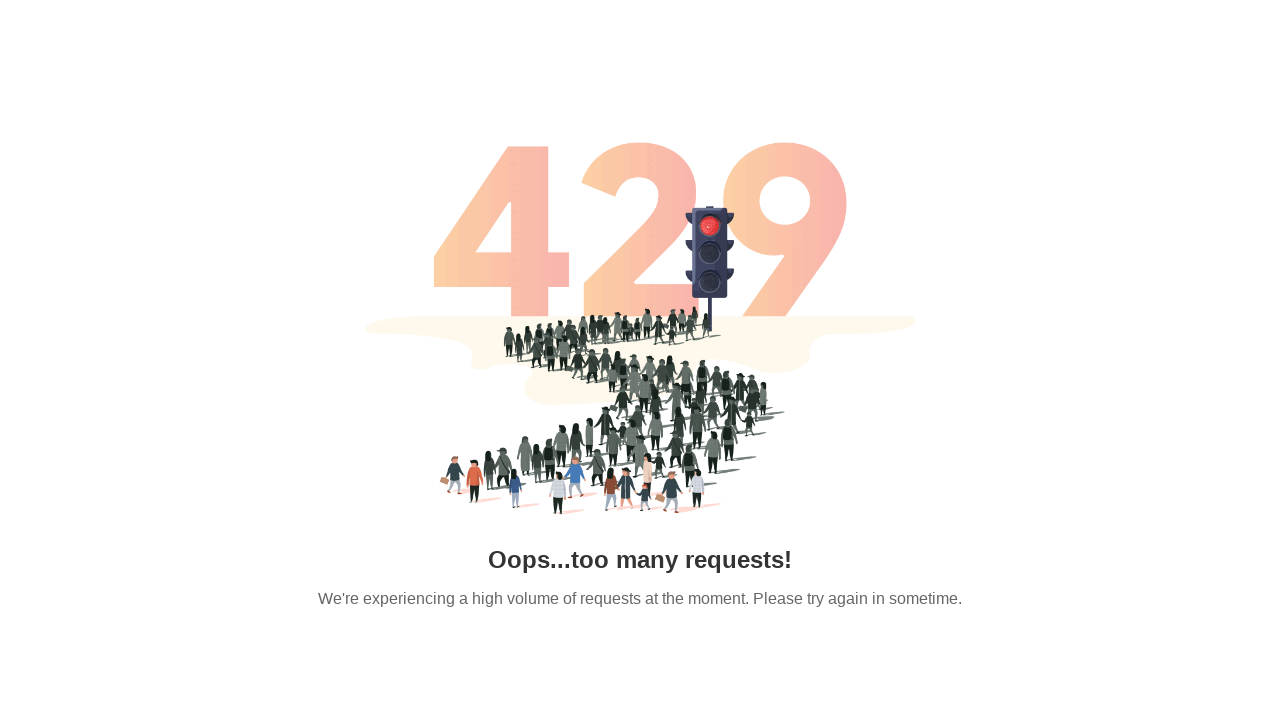

Waited 1000ms for lazy-loaded content to appear after scrolling to bottom
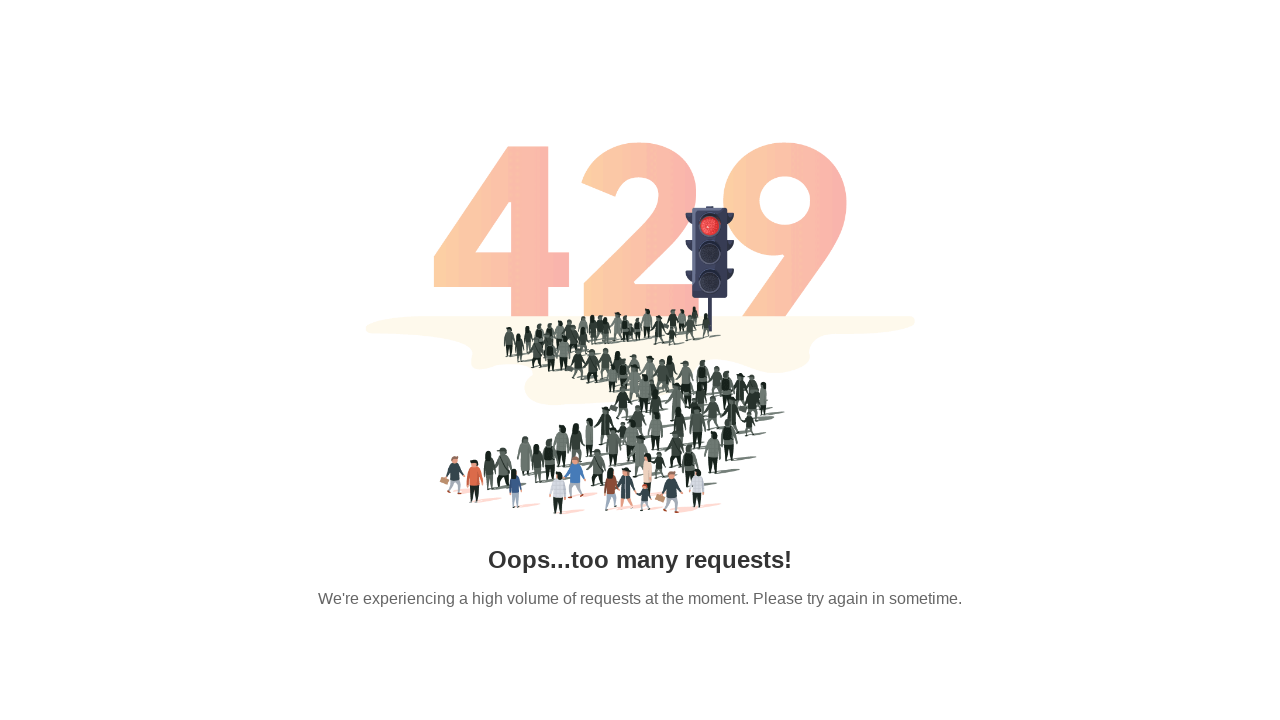

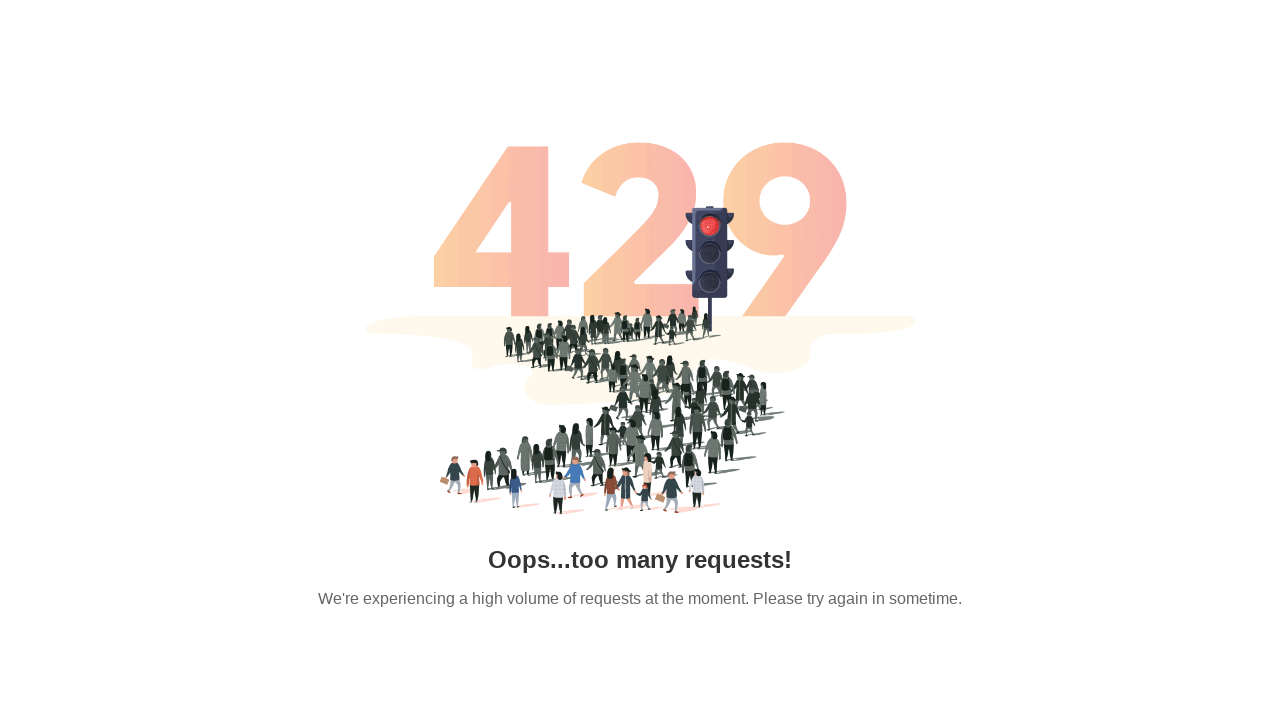